Tests that product images are properly loaded on the sweets page by navigating to the sweets section and verifying product cards with images are displayed.

Starting URL: https://sweetshop.netlify.app/

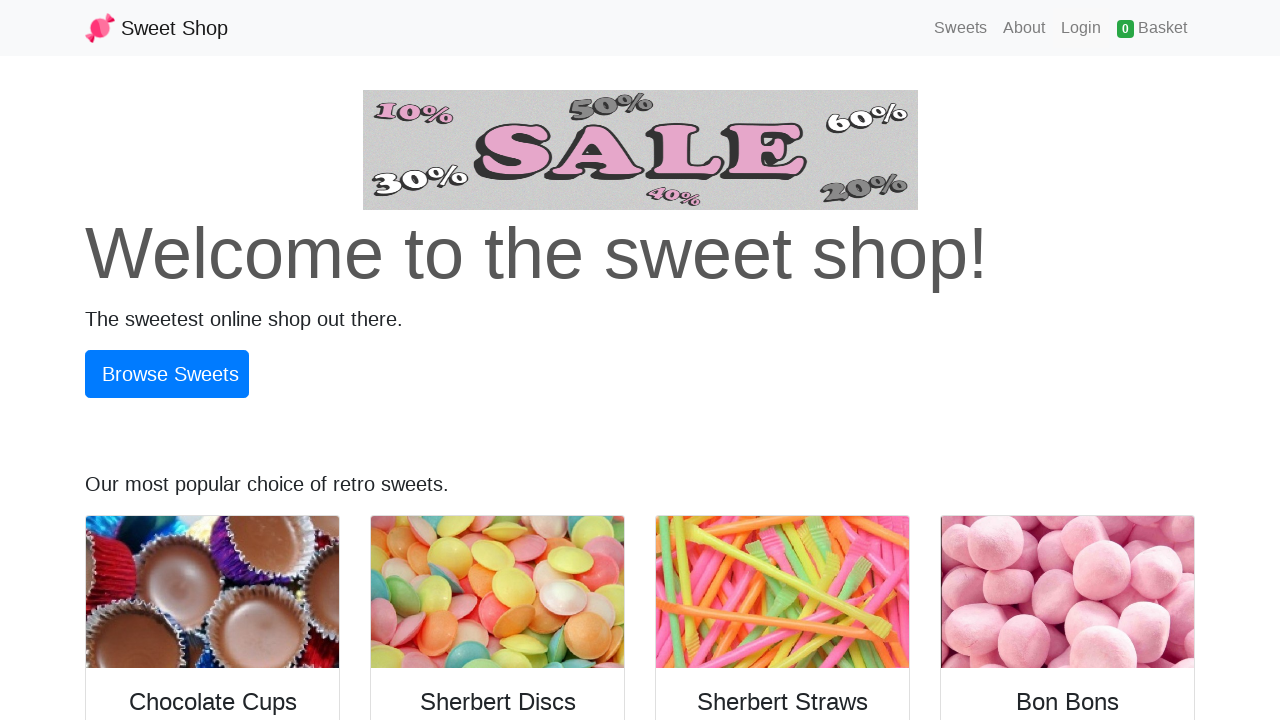

Clicked on Sweets link to navigate to sweets section at (961, 28) on a:text('Sweets')
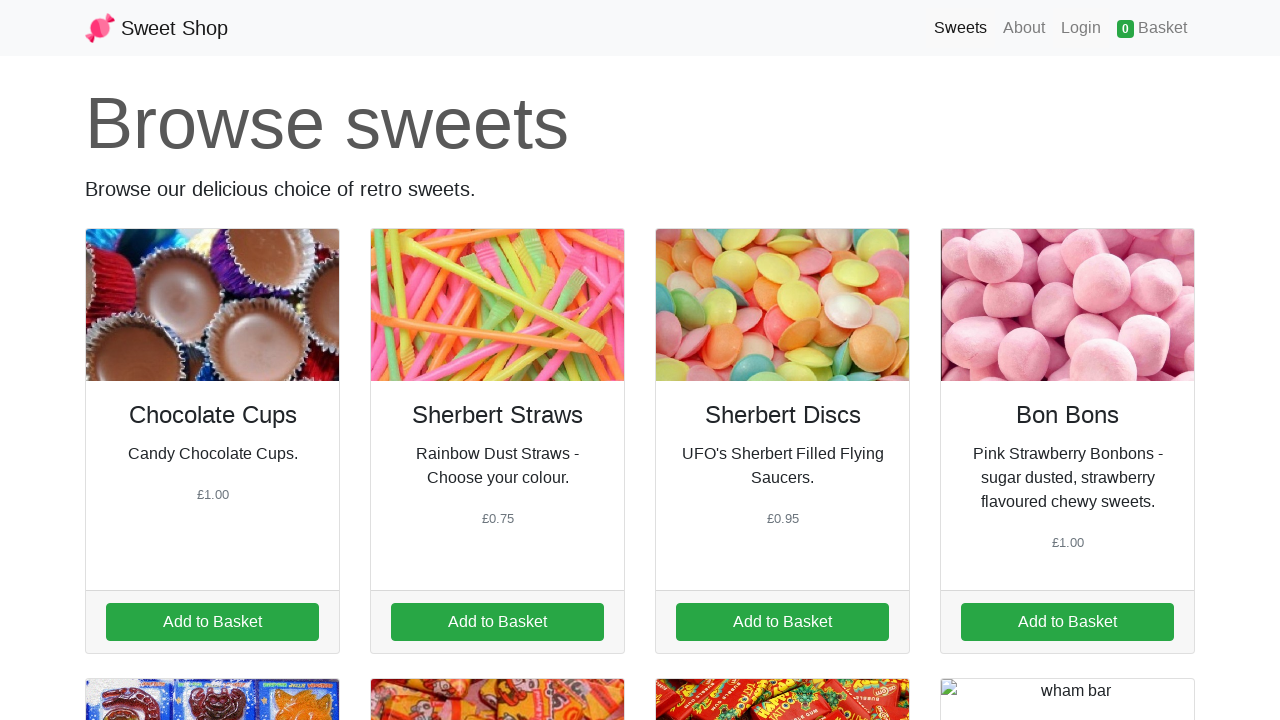

Product cards loaded on the sweets page
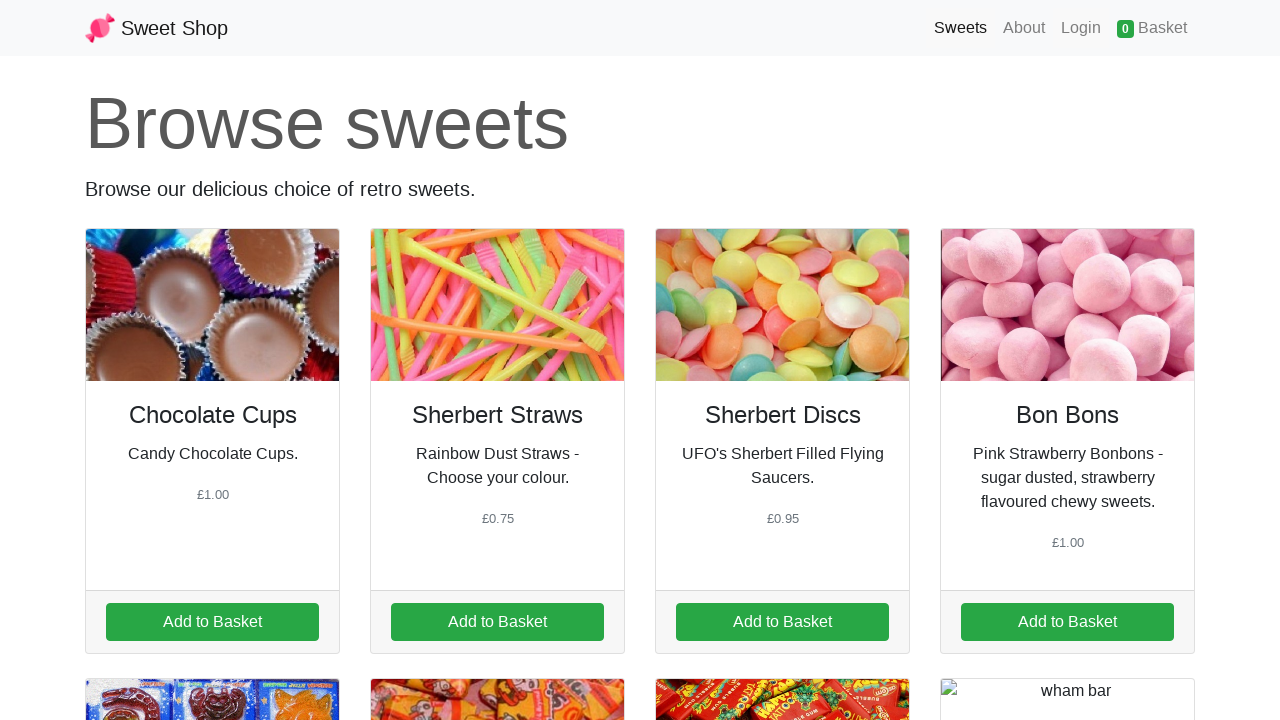

Product images verified to be present on product cards
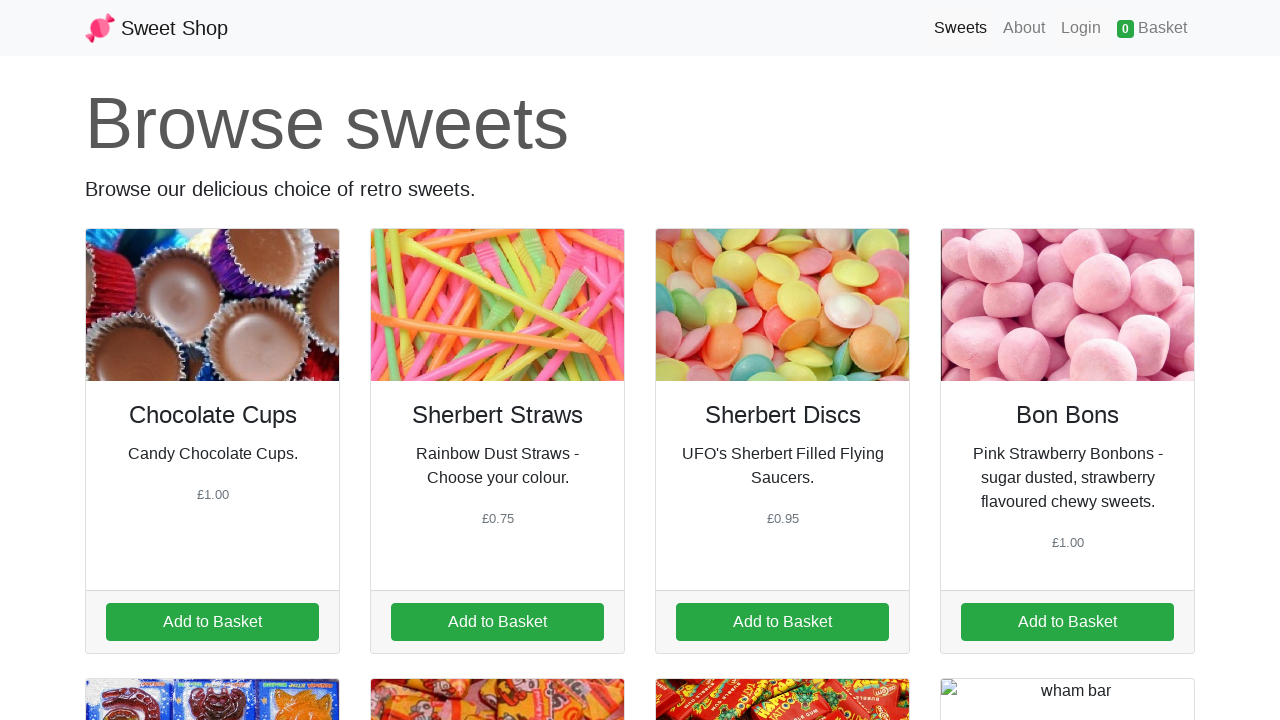

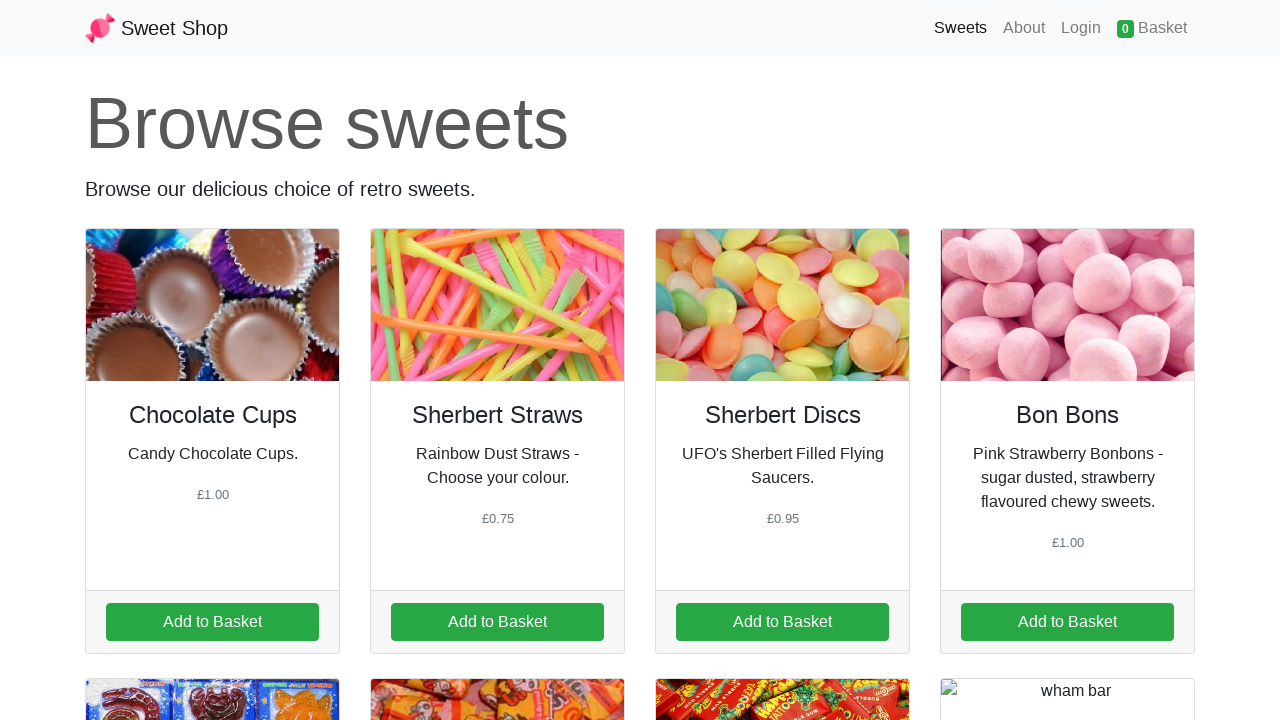